Navigates to the homepage and retrieves the First Contentful Paint performance metric to verify rendering performance.

Starting URL: https://ai-tools-lab.com

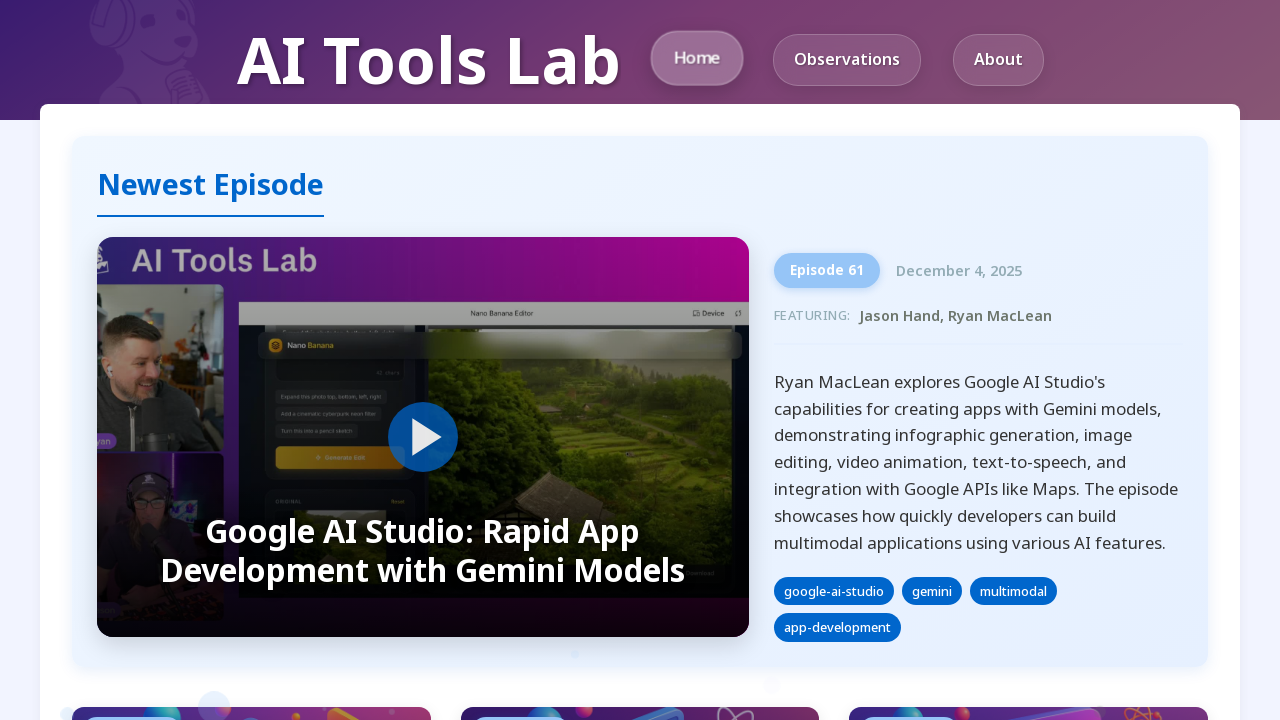

Navigated to https://ai-tools-lab.com
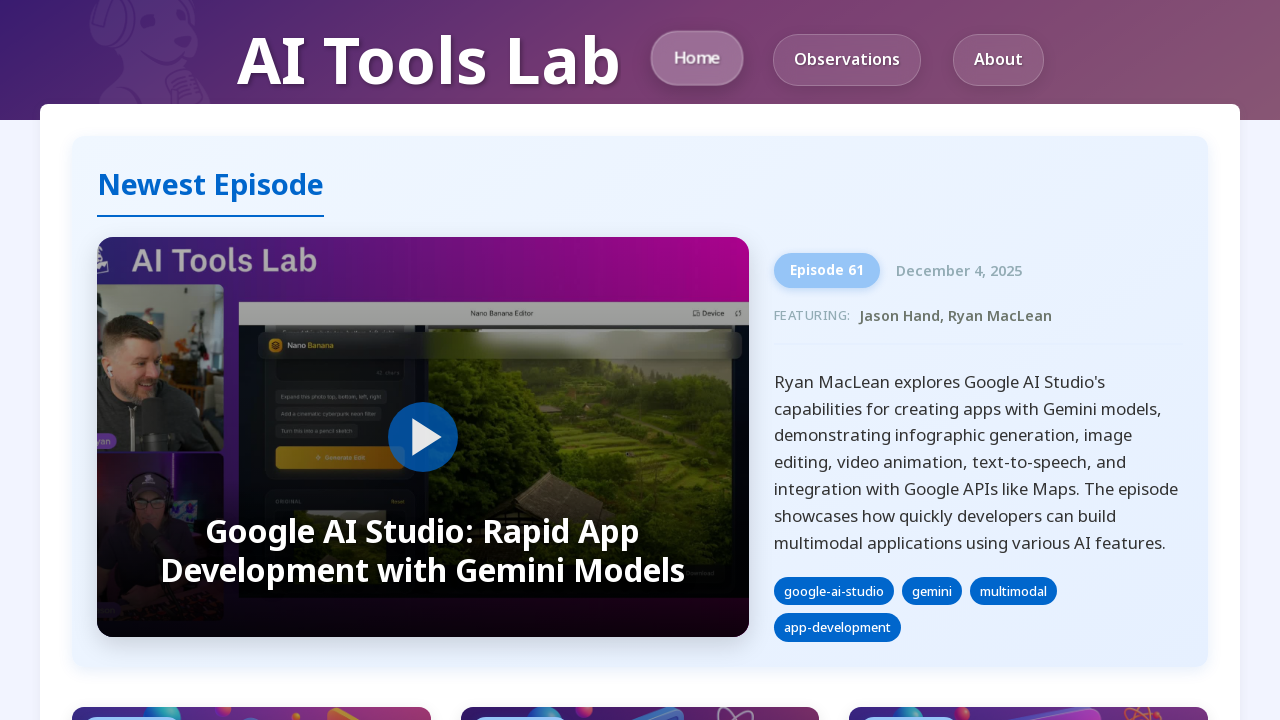

Page fully loaded
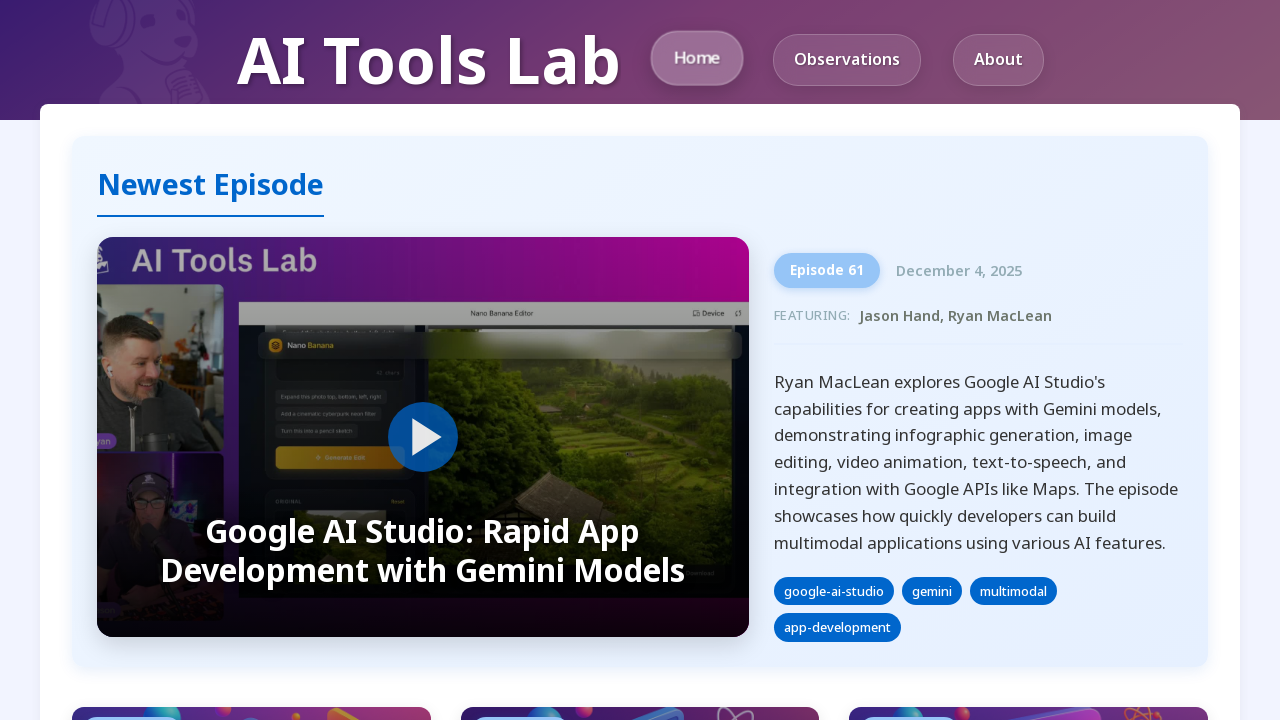

Retrieved First Contentful Paint metric: 973.2000000000116ms
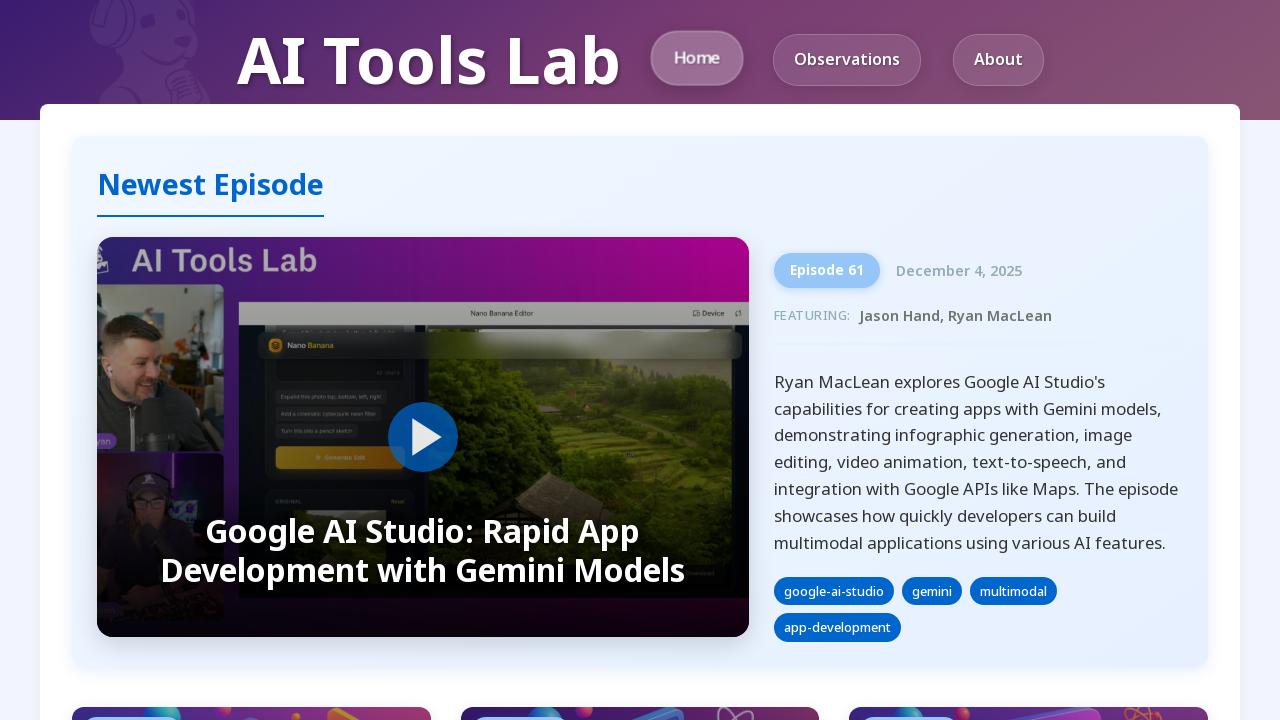

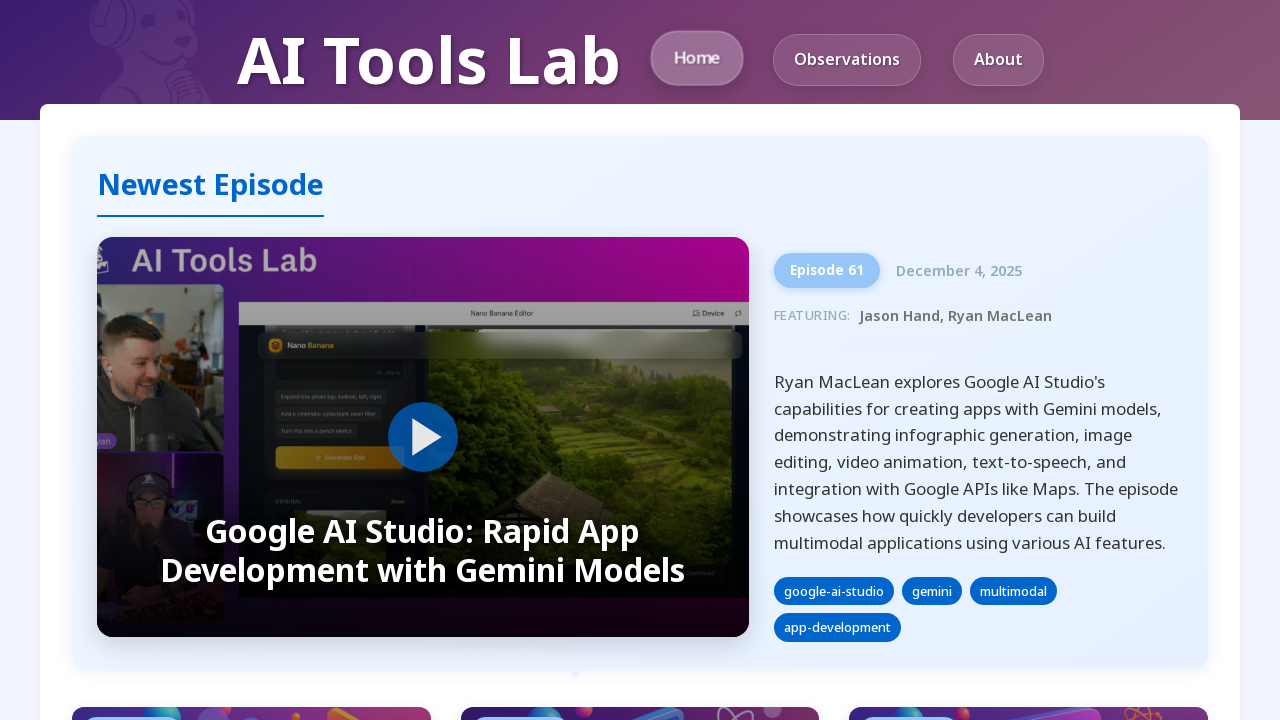